Tests drag and drop functionality using click and hold, move, and release actions to drag an element to a target on jQuery UI demo page

Starting URL: https://jqueryui.com/droppable/

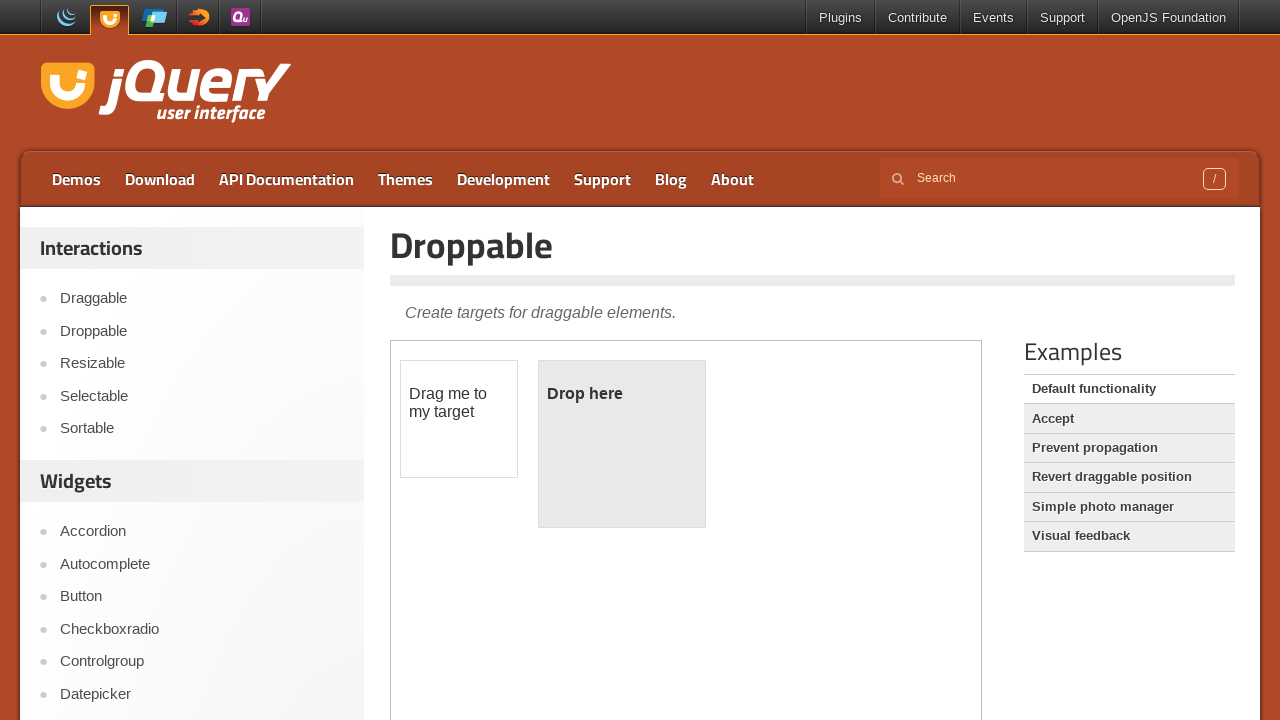

Located the iframe containing the drag and drop demo
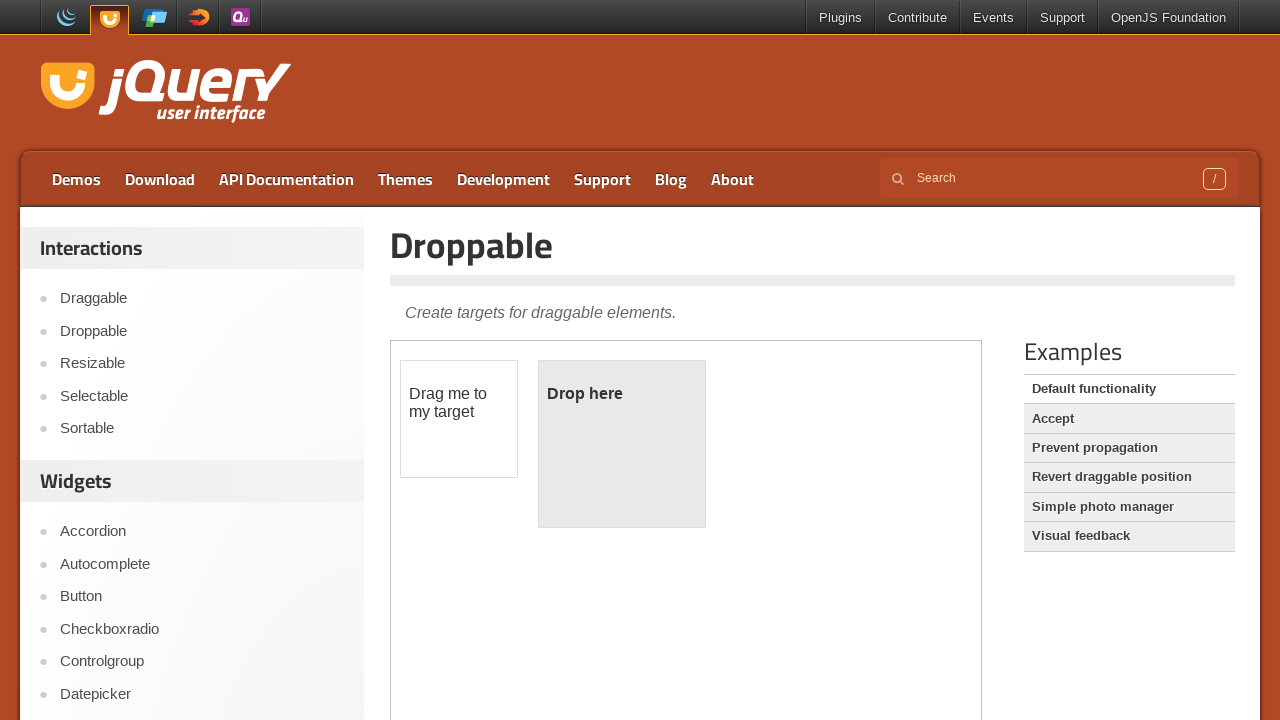

Located the draggable element
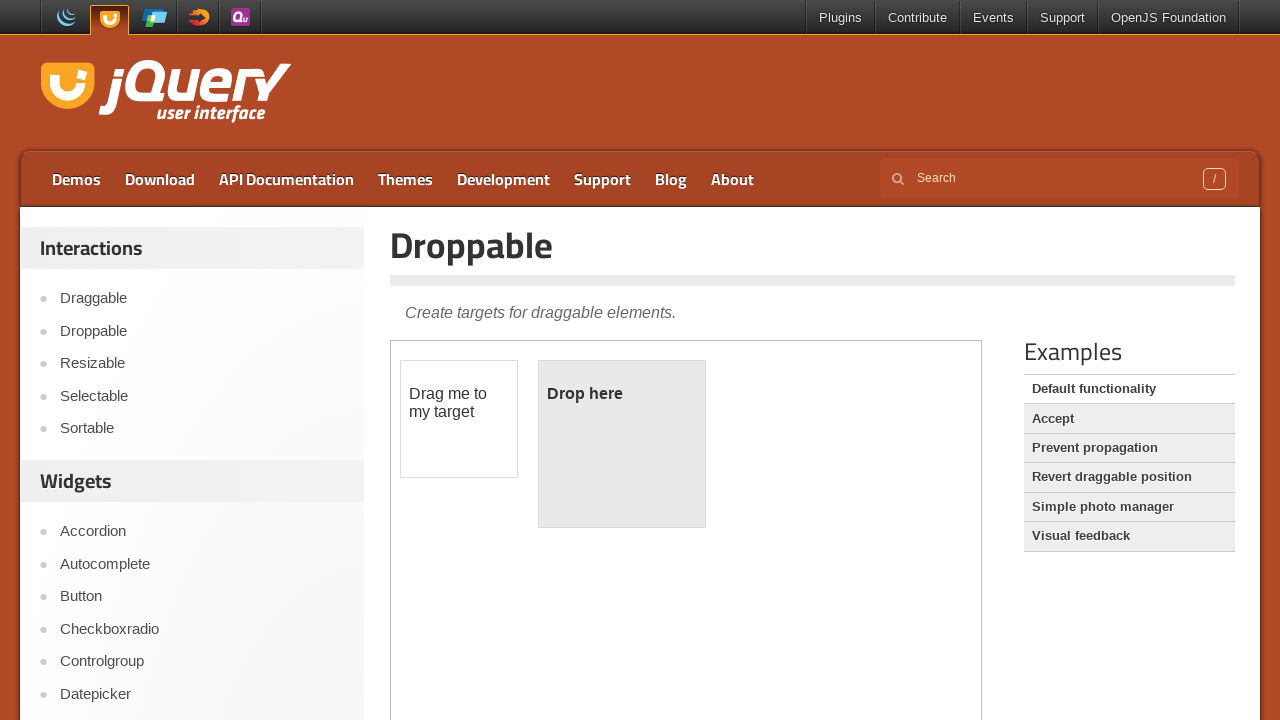

Located the droppable target element
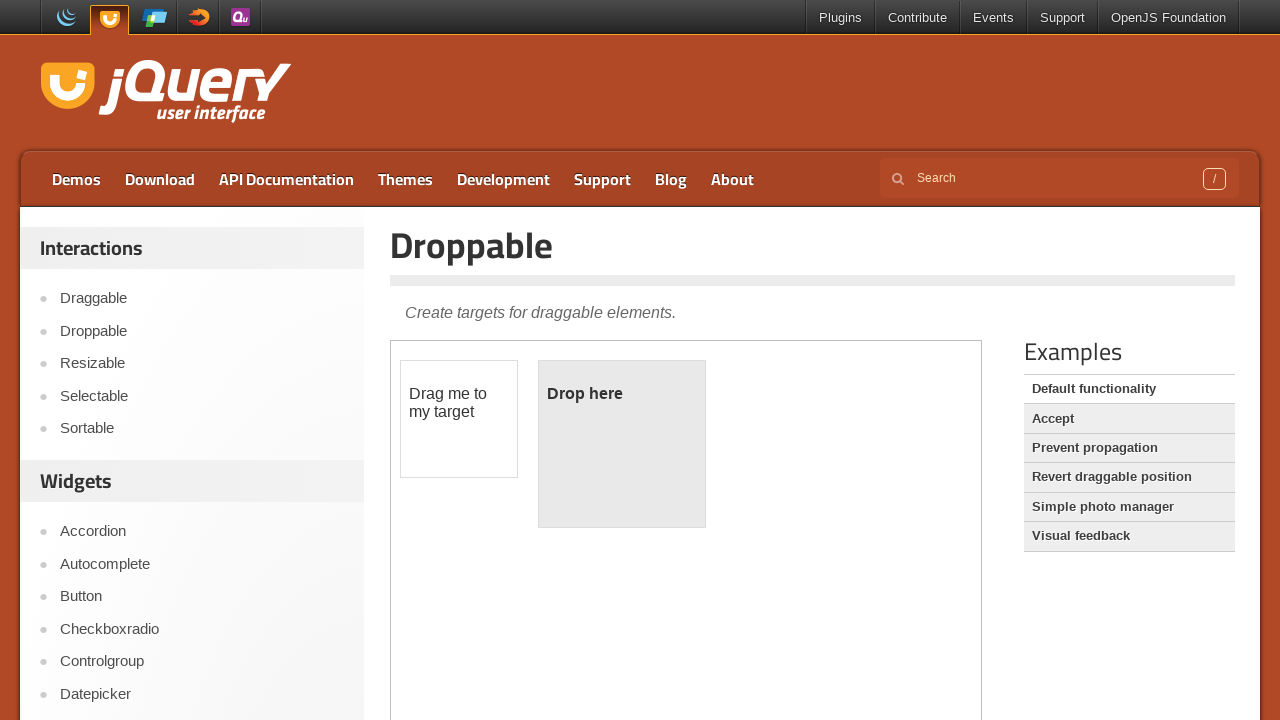

Retrieved bounding box for draggable element
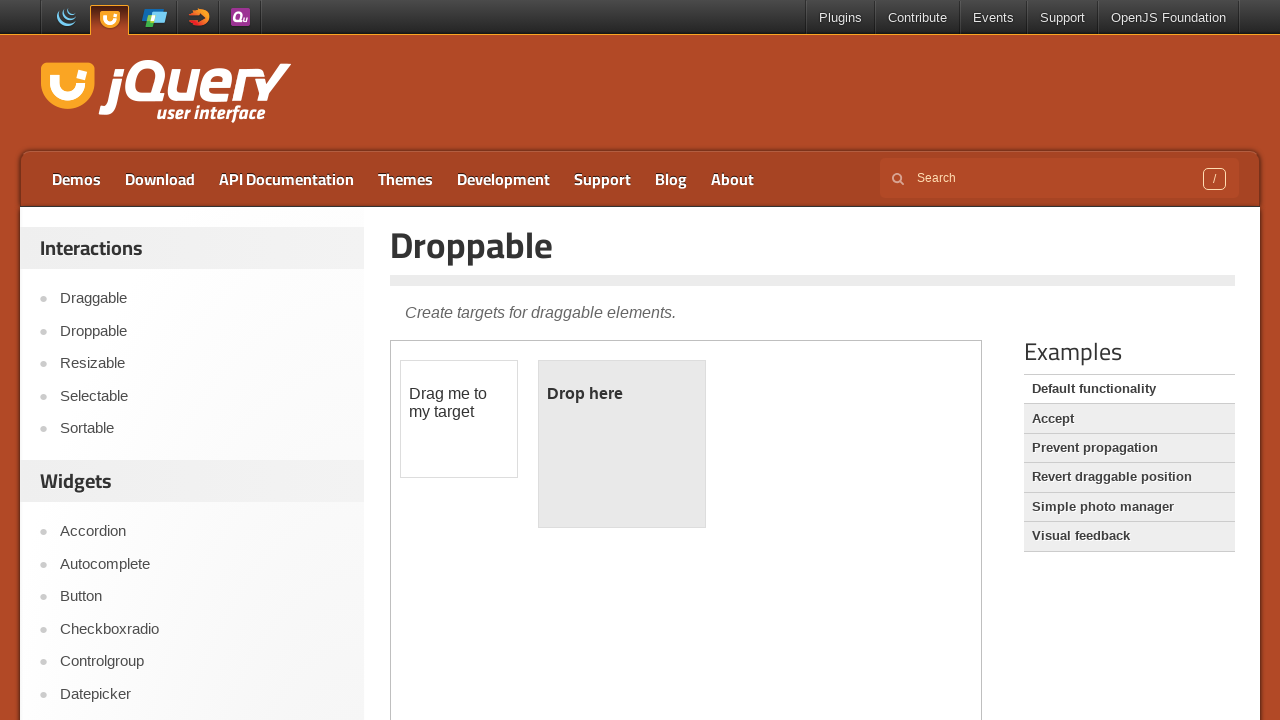

Retrieved bounding box for droppable element
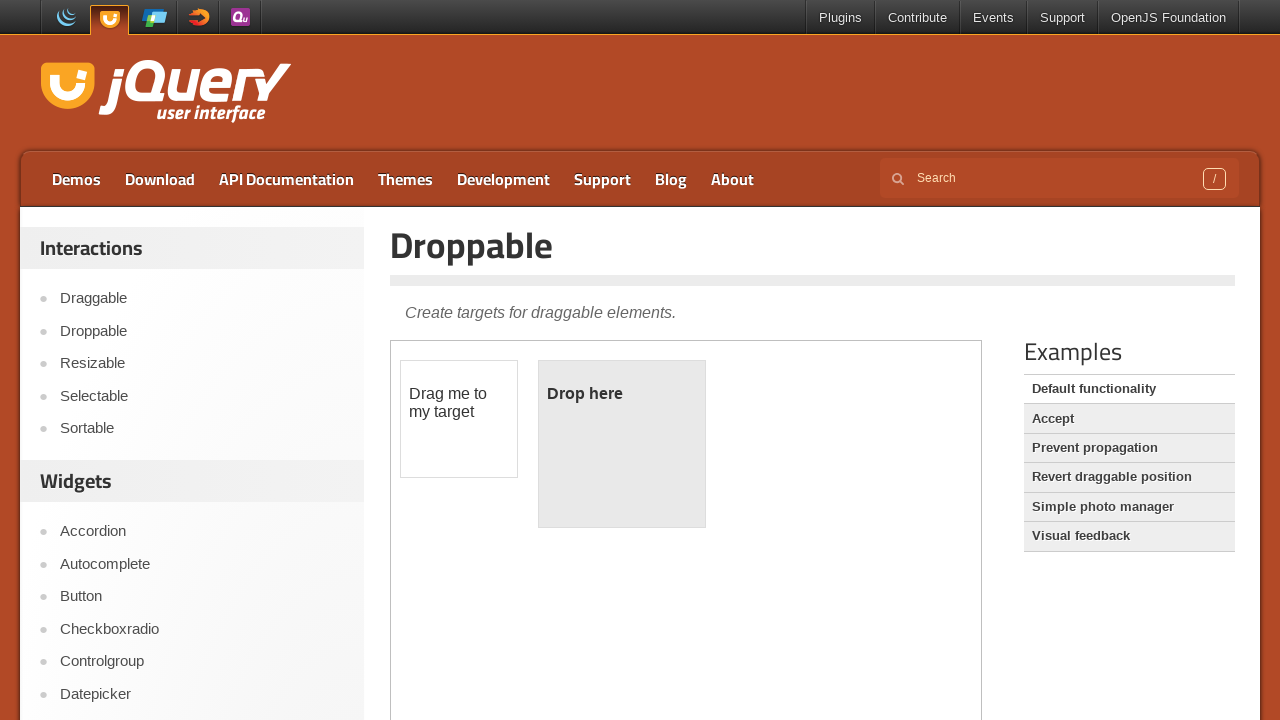

Moved mouse to center of draggable element at (459, 419)
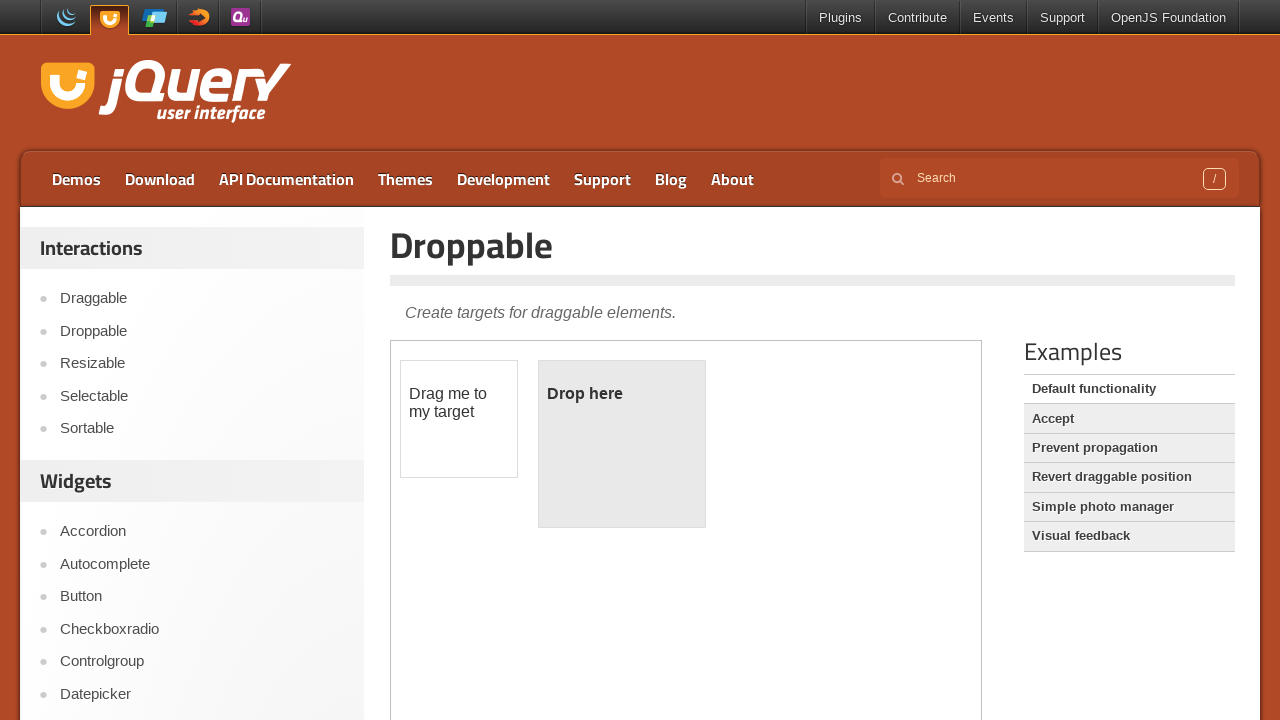

Pressed down mouse button to start drag at (459, 419)
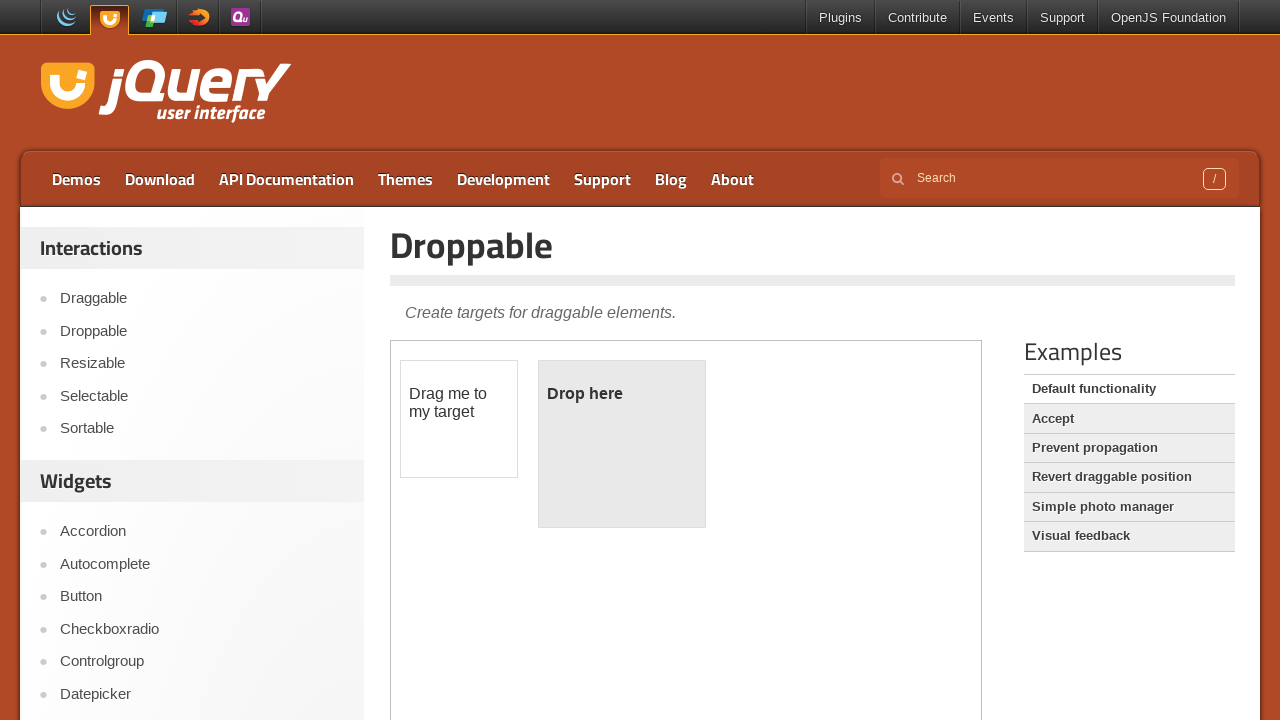

Moved mouse to center of droppable target element at (622, 444)
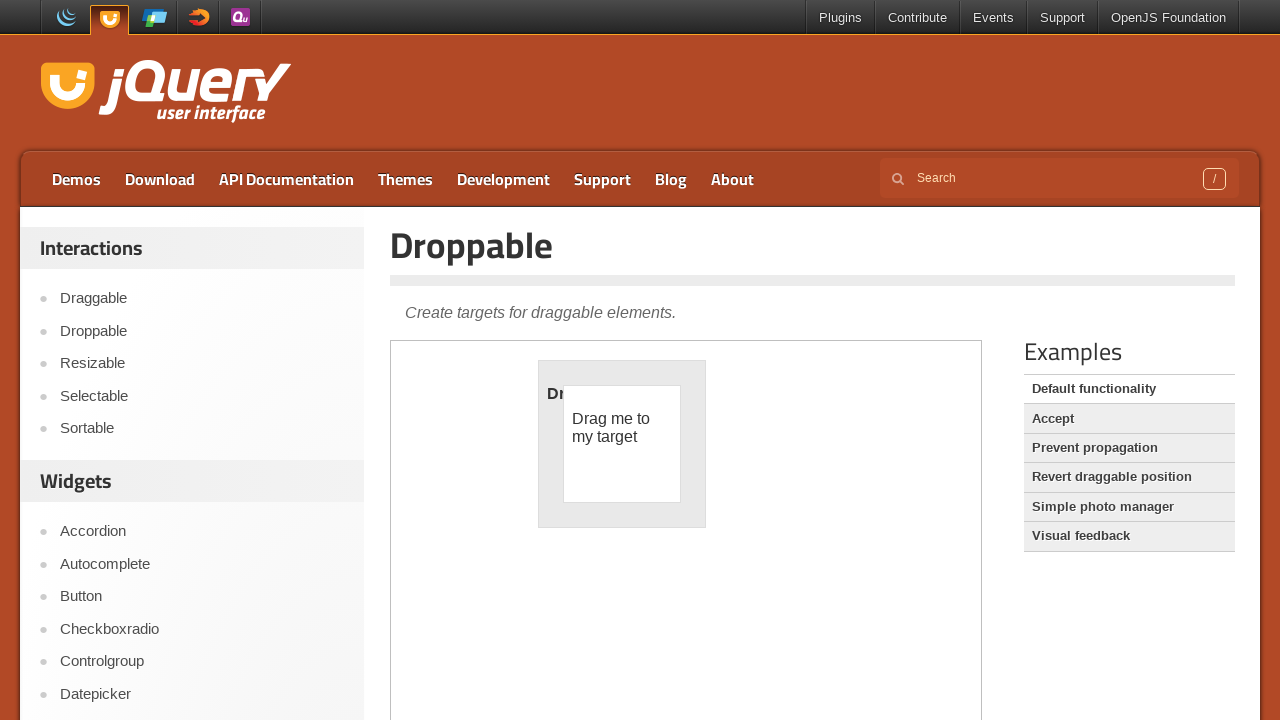

Released mouse button to complete drag and drop at (622, 444)
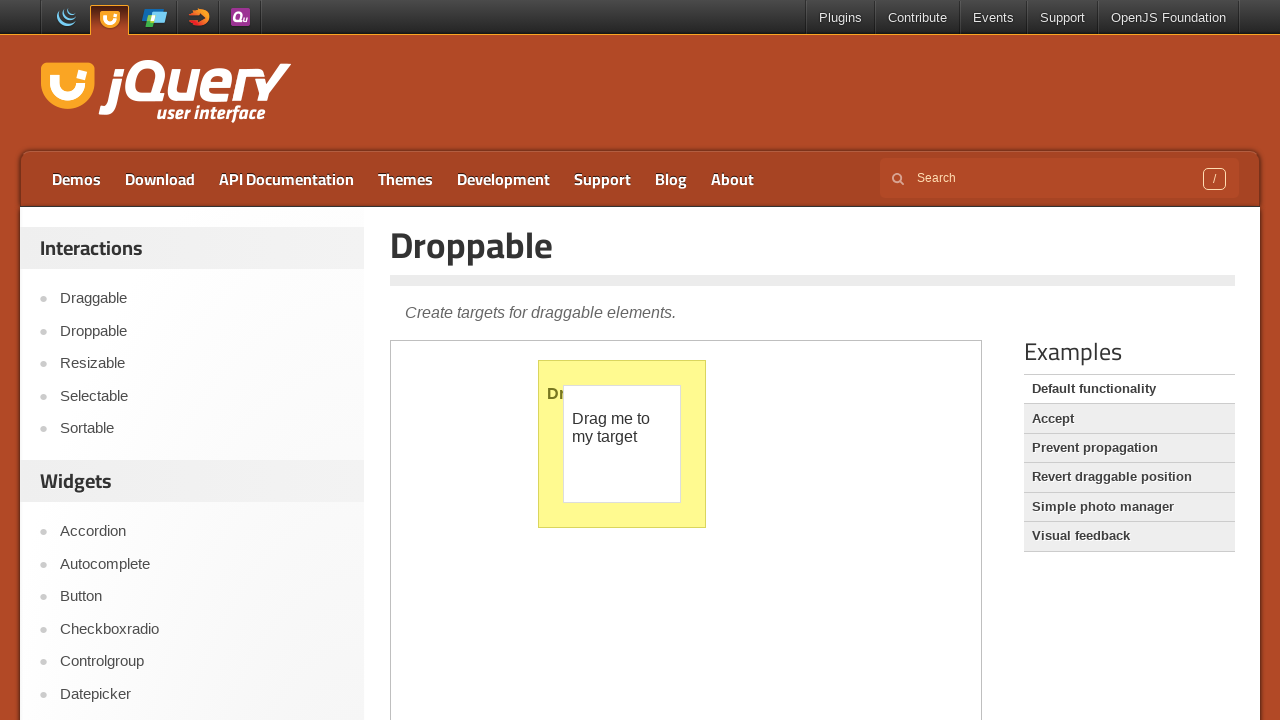

Verified droppable element is ready and drag and drop completed
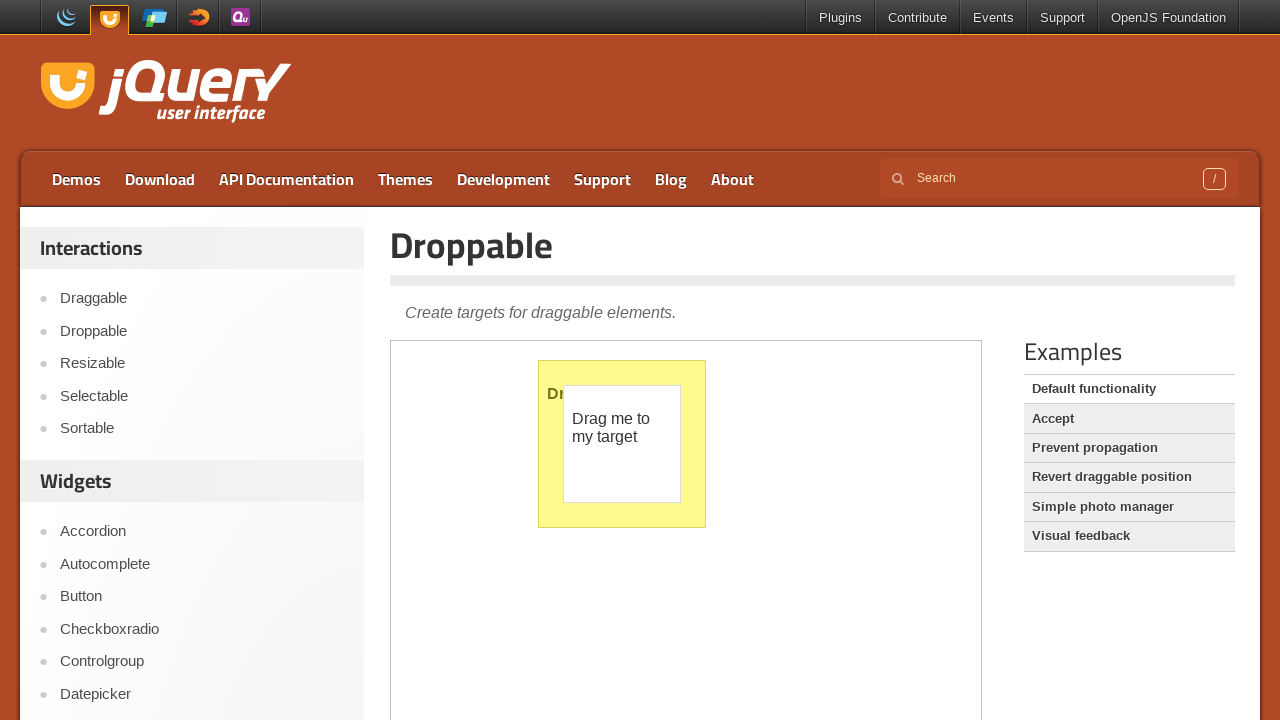

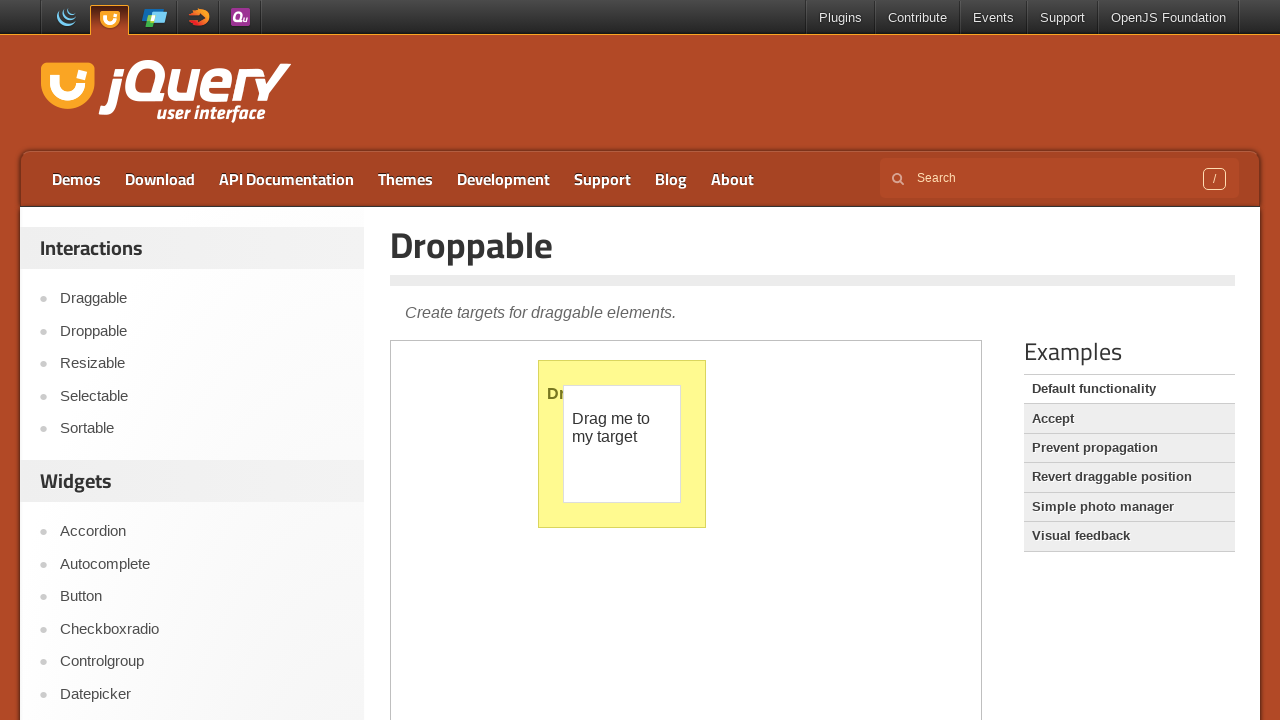